Tests the sign-up functionality by opening the sign-up modal, filling in username and password fields, and submitting the registration form to verify successful account creation.

Starting URL: https://www.demoblaze.com/index.html

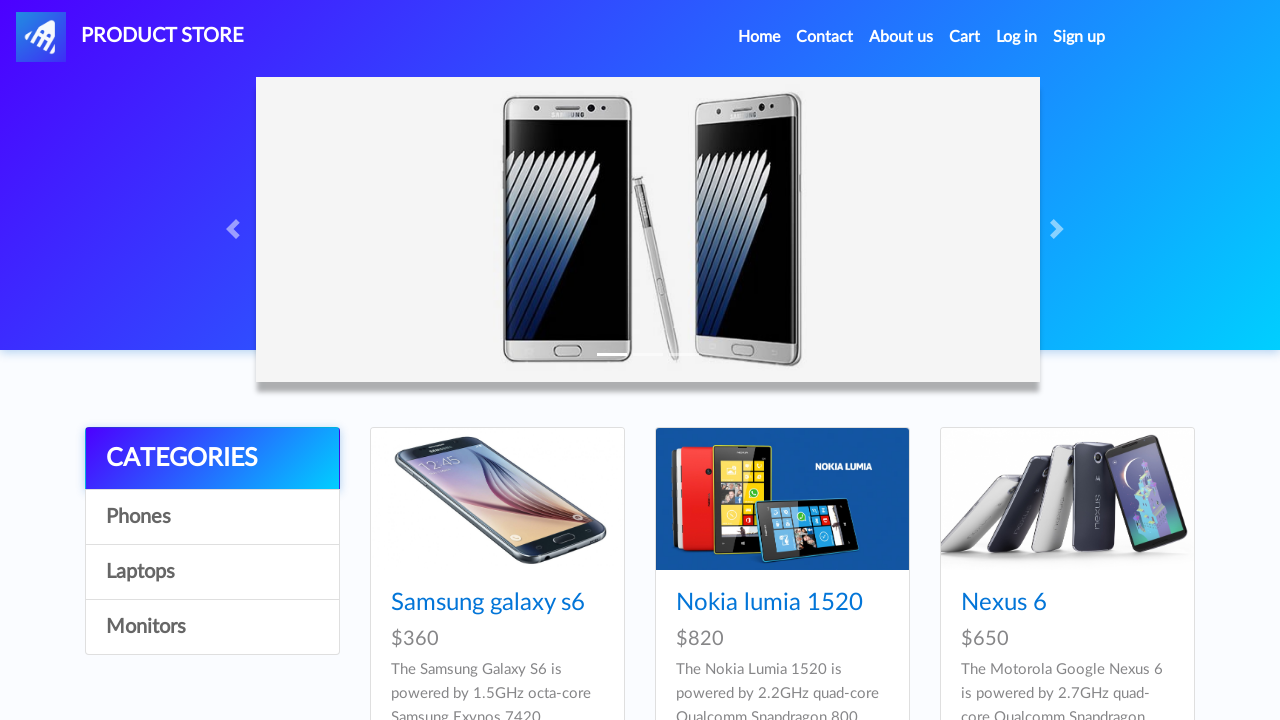

Clicked Sign Up link to open registration modal at (1079, 37) on #signin2
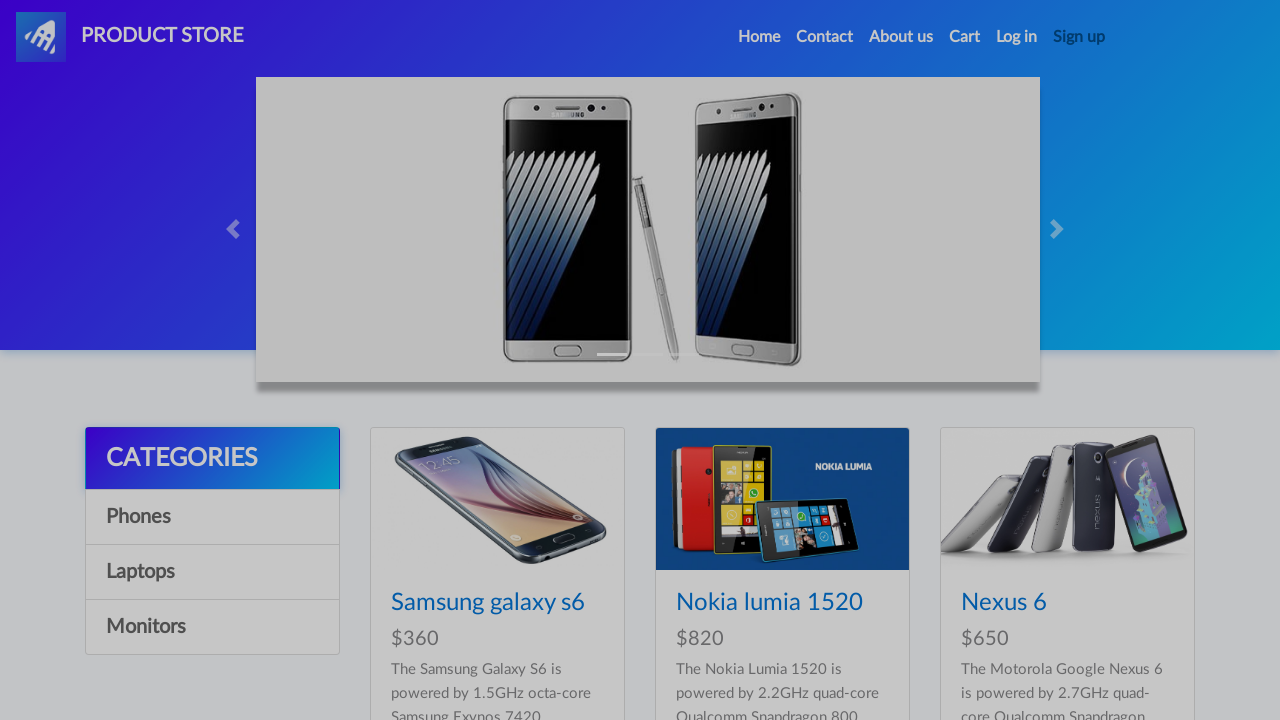

Sign Up modal appeared with username field visible
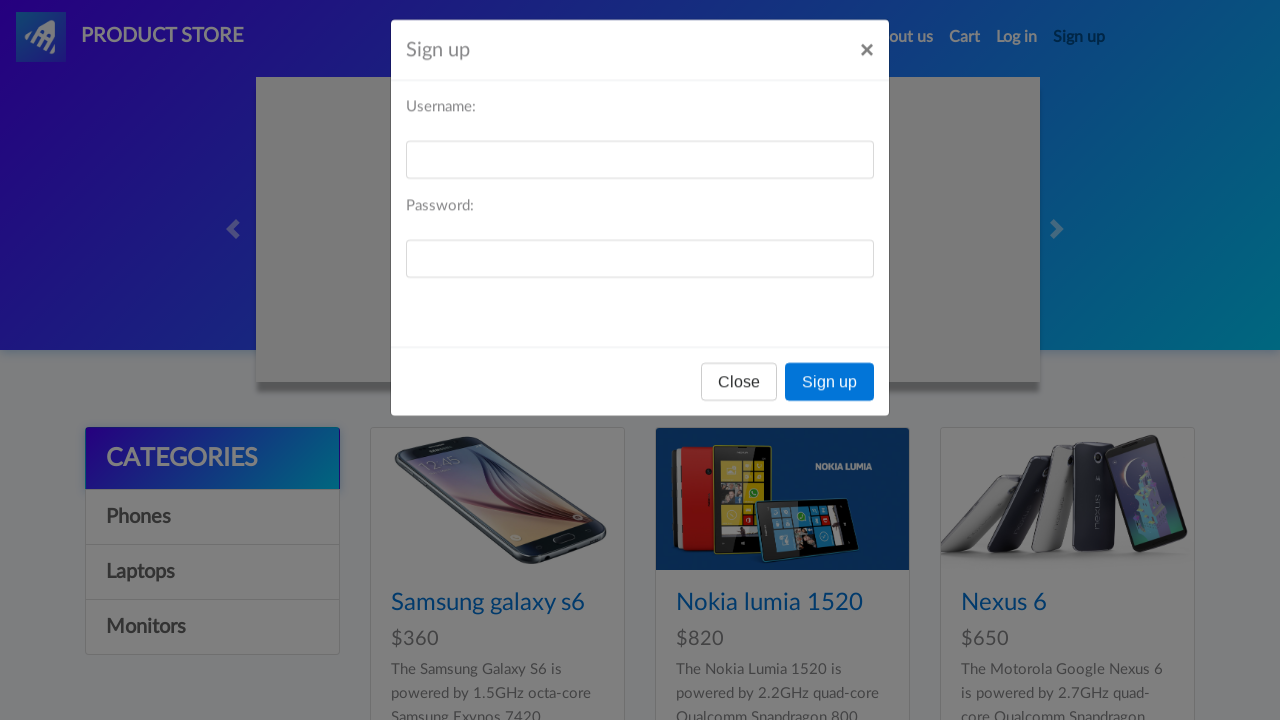

Filled username field with 'TestUser9482761' on #sign-username
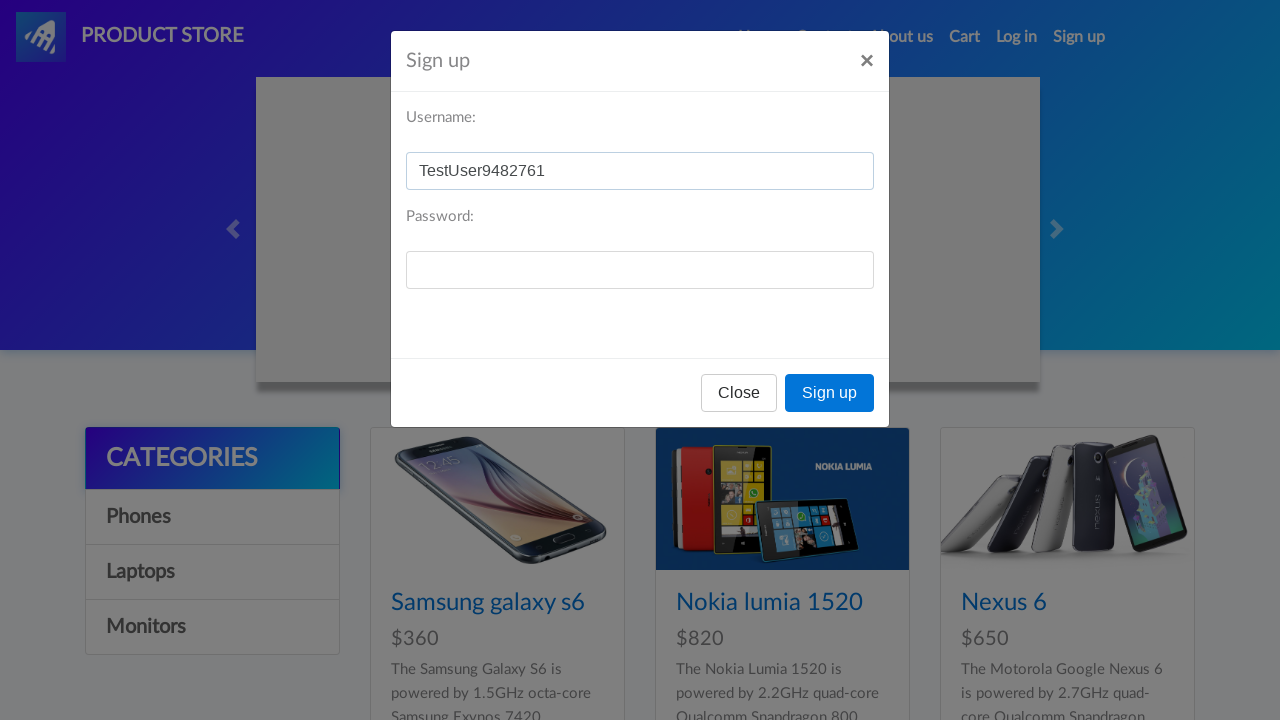

Filled password field with 'SecurePass2024' on #sign-password
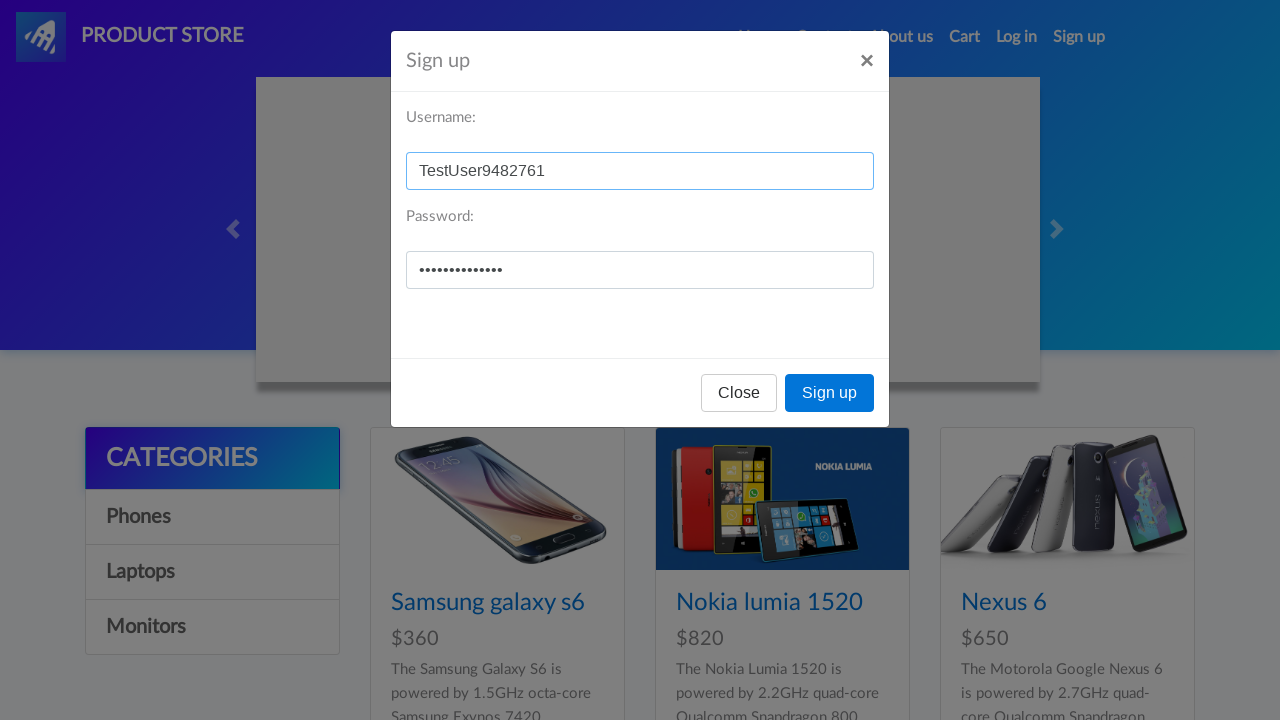

Clicked Sign Up button to submit registration form at (830, 393) on button.btn.btn-primary[onclick="register()"]
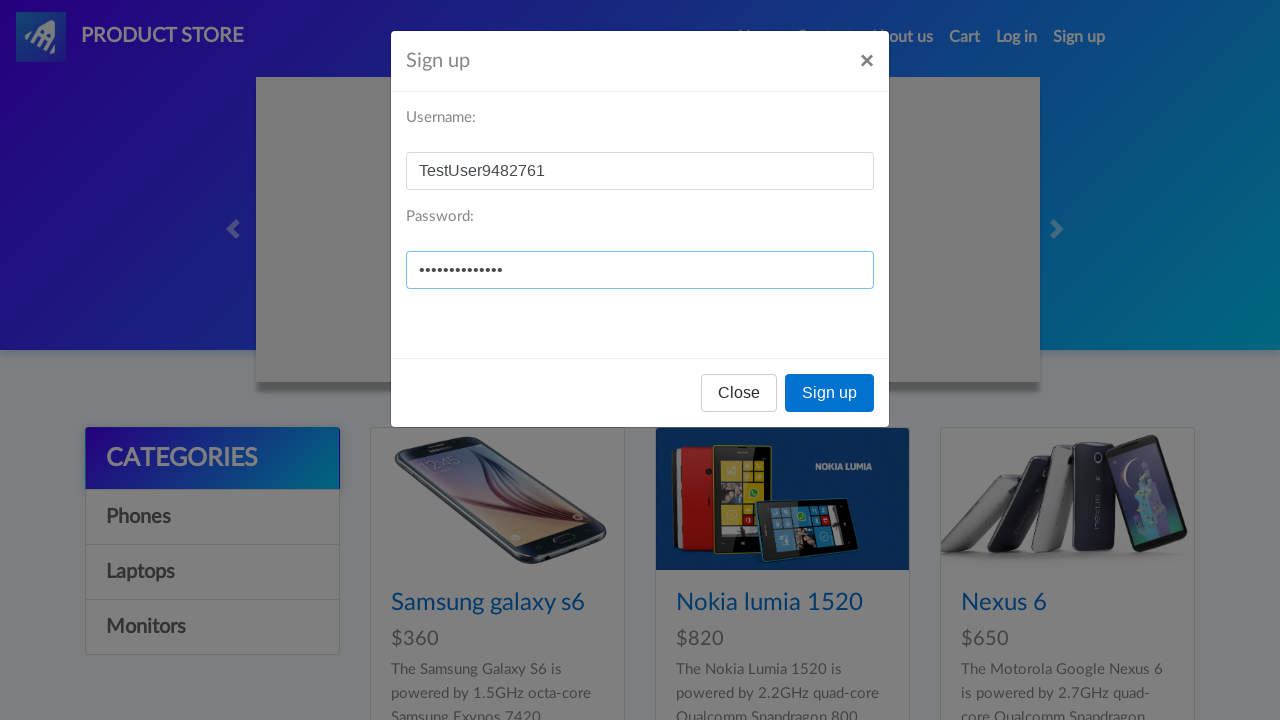

Registered dialog handler for confirmation messages
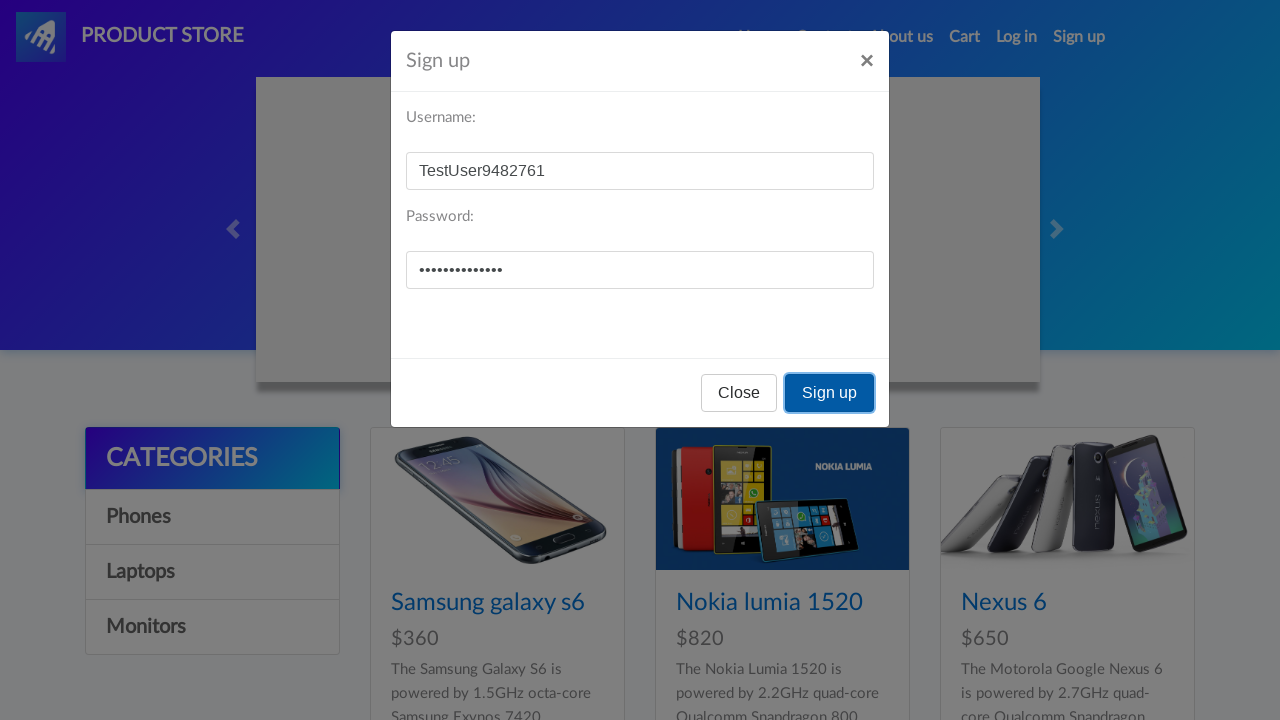

Waited for registration confirmation dialog to appear and be dismissed
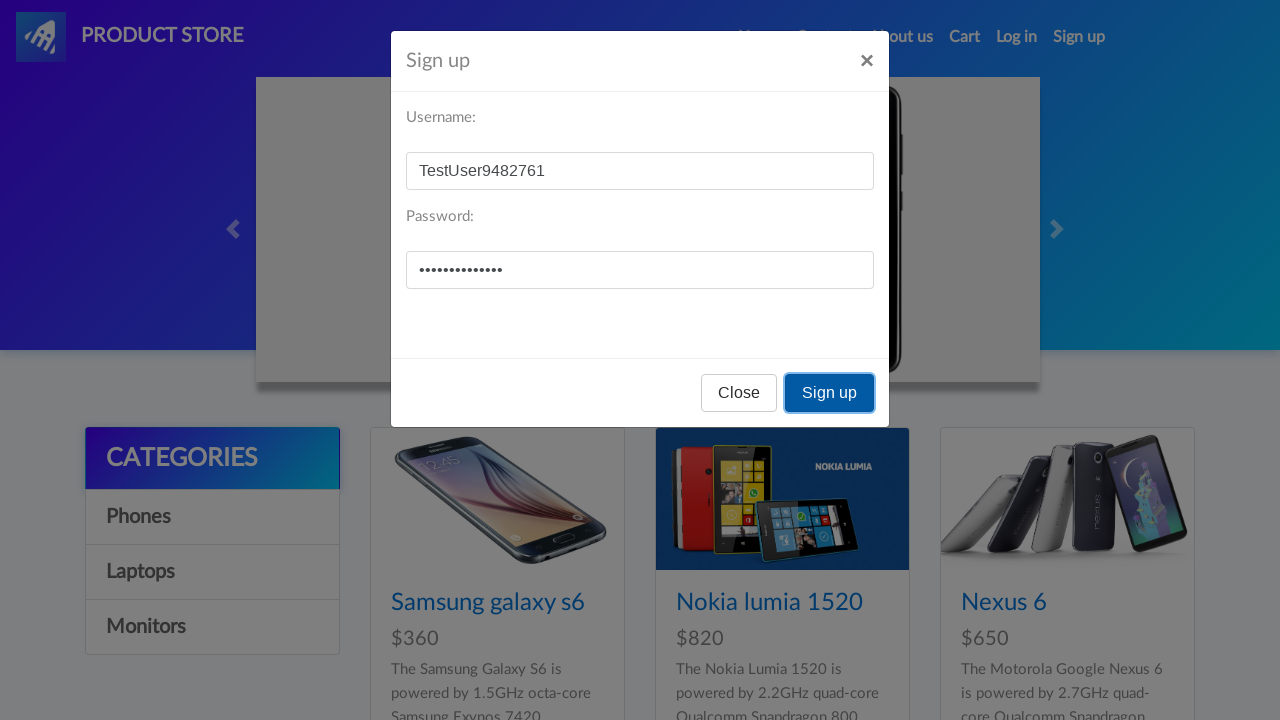

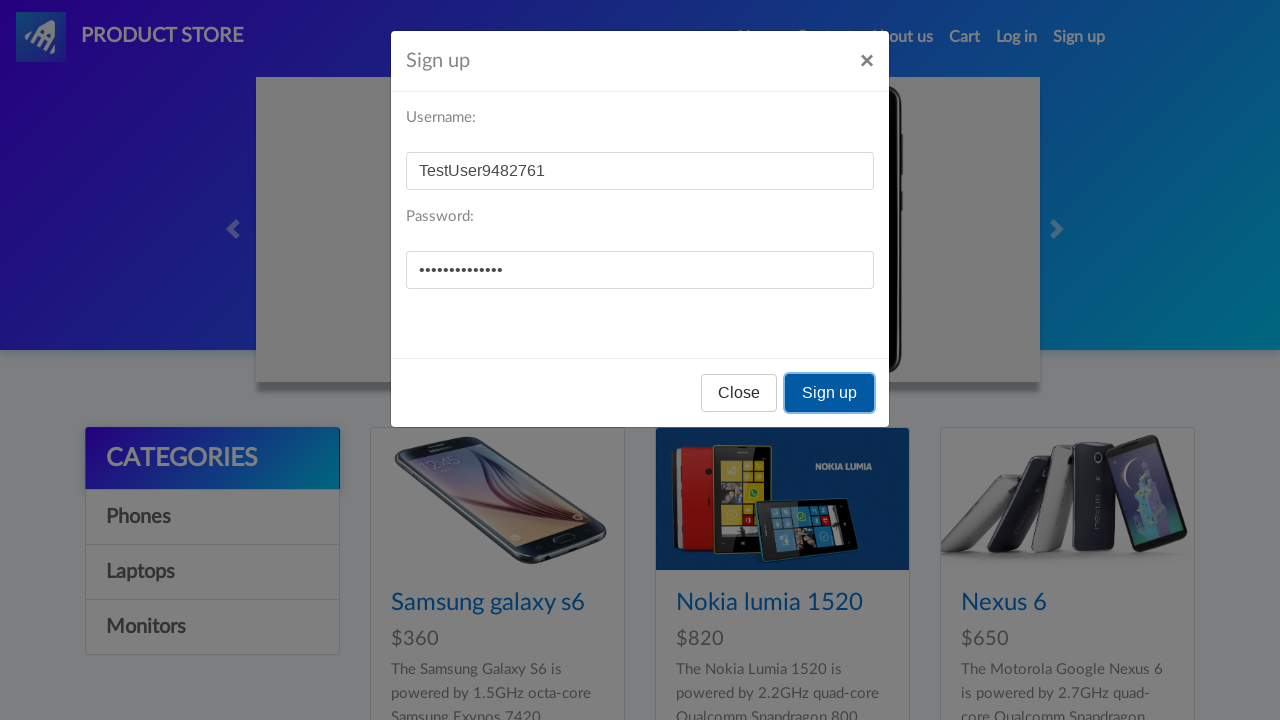